Tests a practice form by filling out personal information fields including first name, last name, gender, experience, date, profession, tools, and continent selection, then submitting the form.

Starting URL: https://www.techlistic.com/p/selenium-practice-form.html

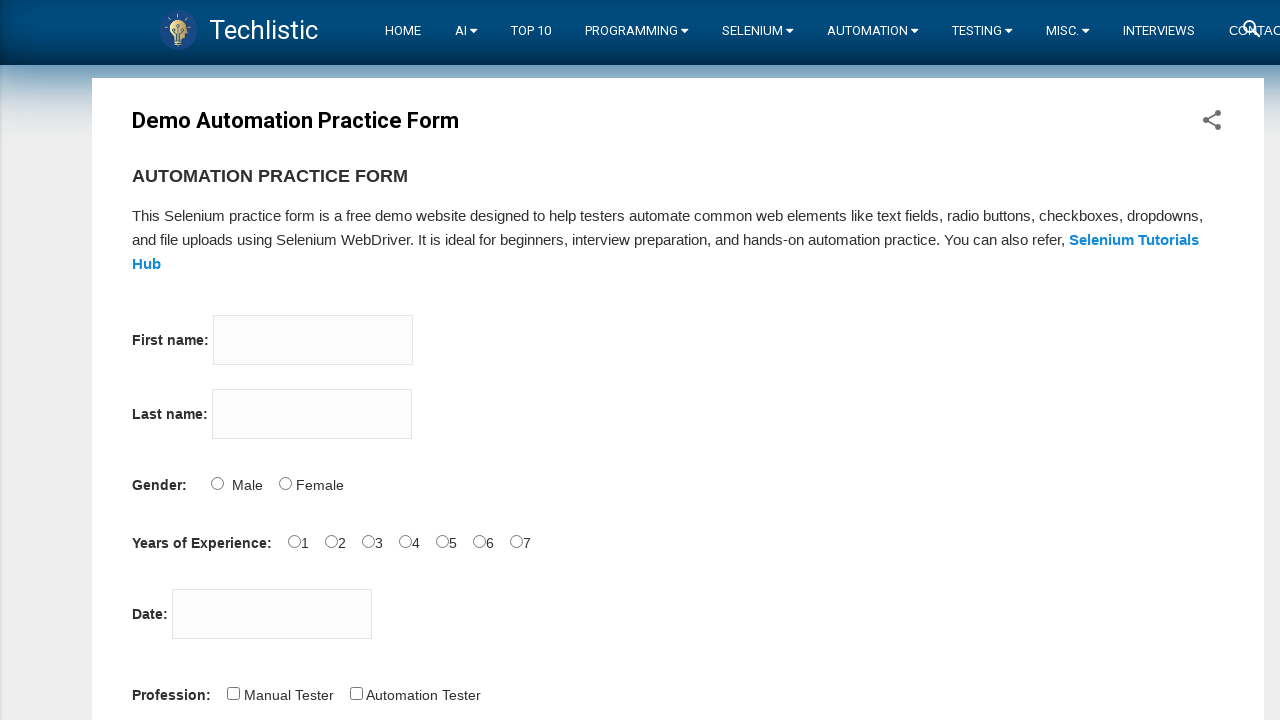

Filled first name field with 'Marcus' on input[name='firstname']
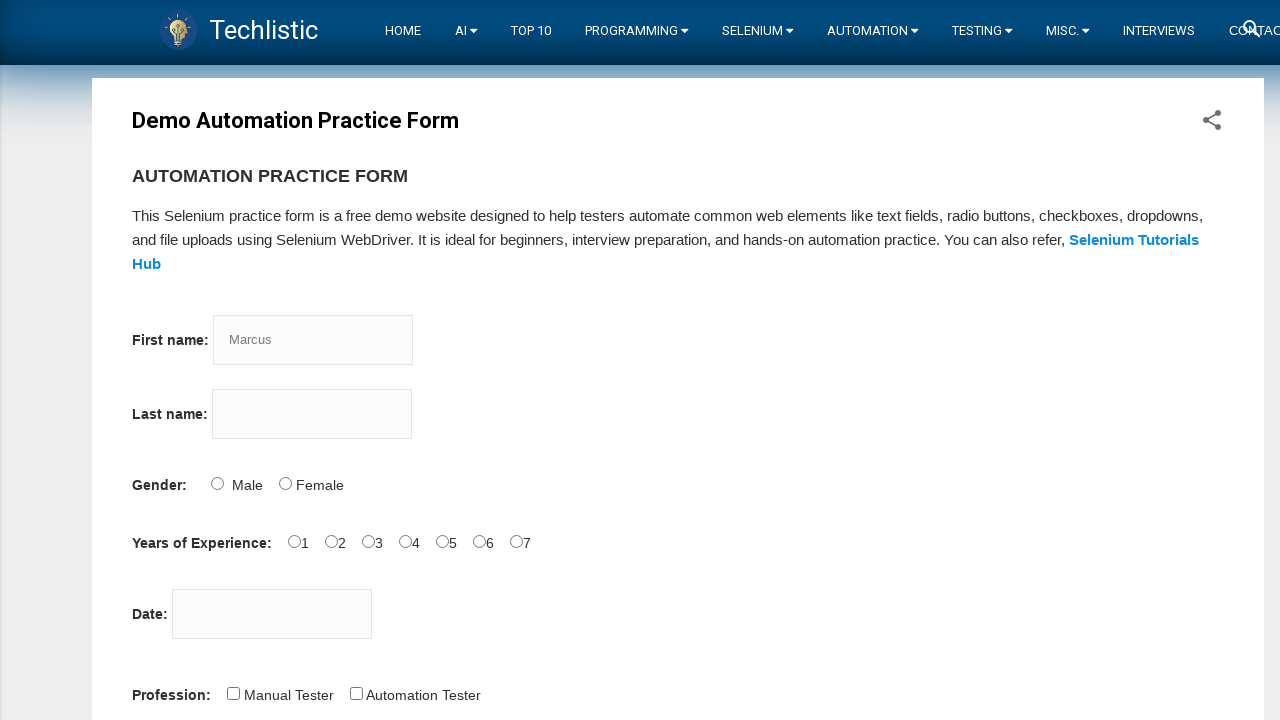

Filled last name field with 'Wellington' on input[name='lastname']
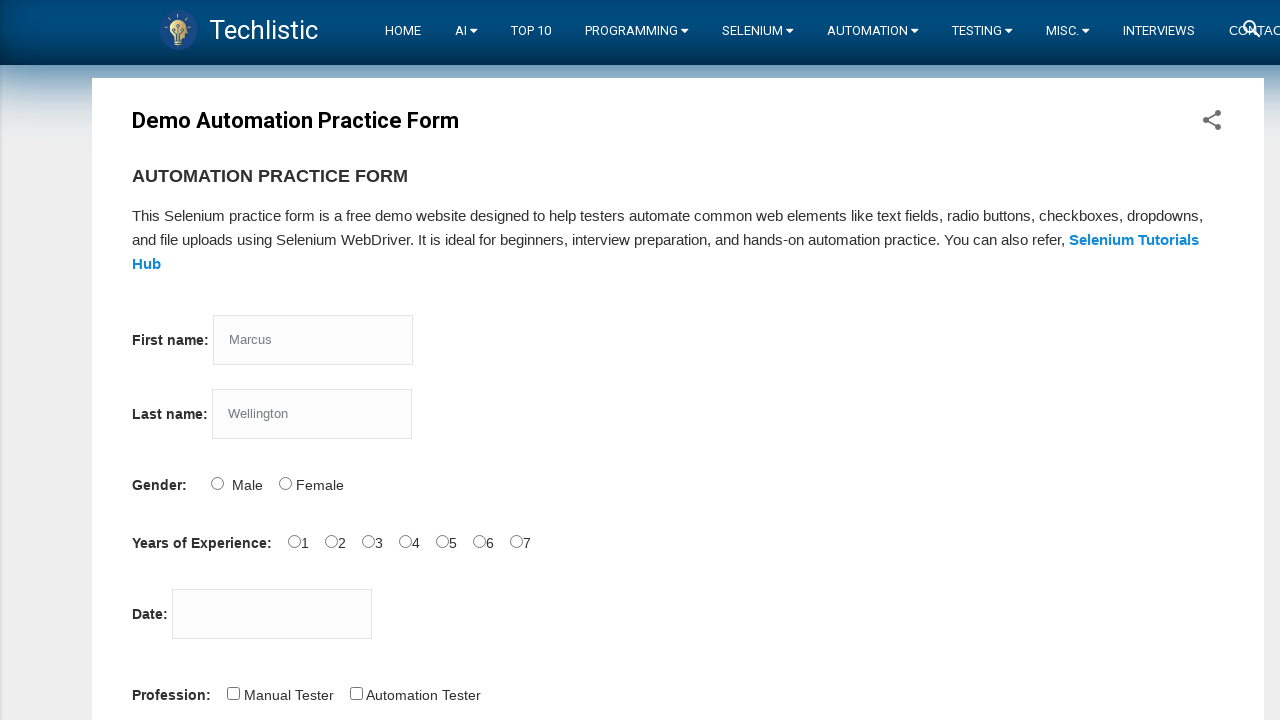

Selected Male gender option at (285, 483) on input#sex-1
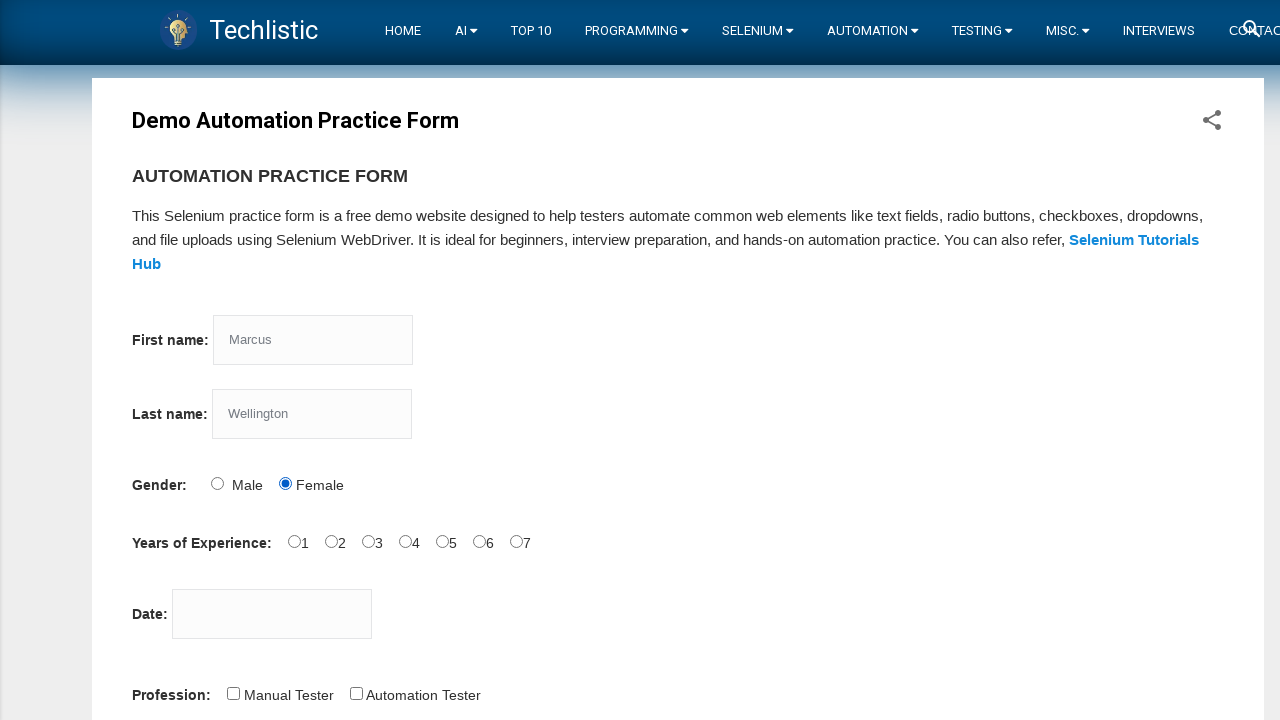

Selected 1 year of experience at (294, 541) on input#exp-0
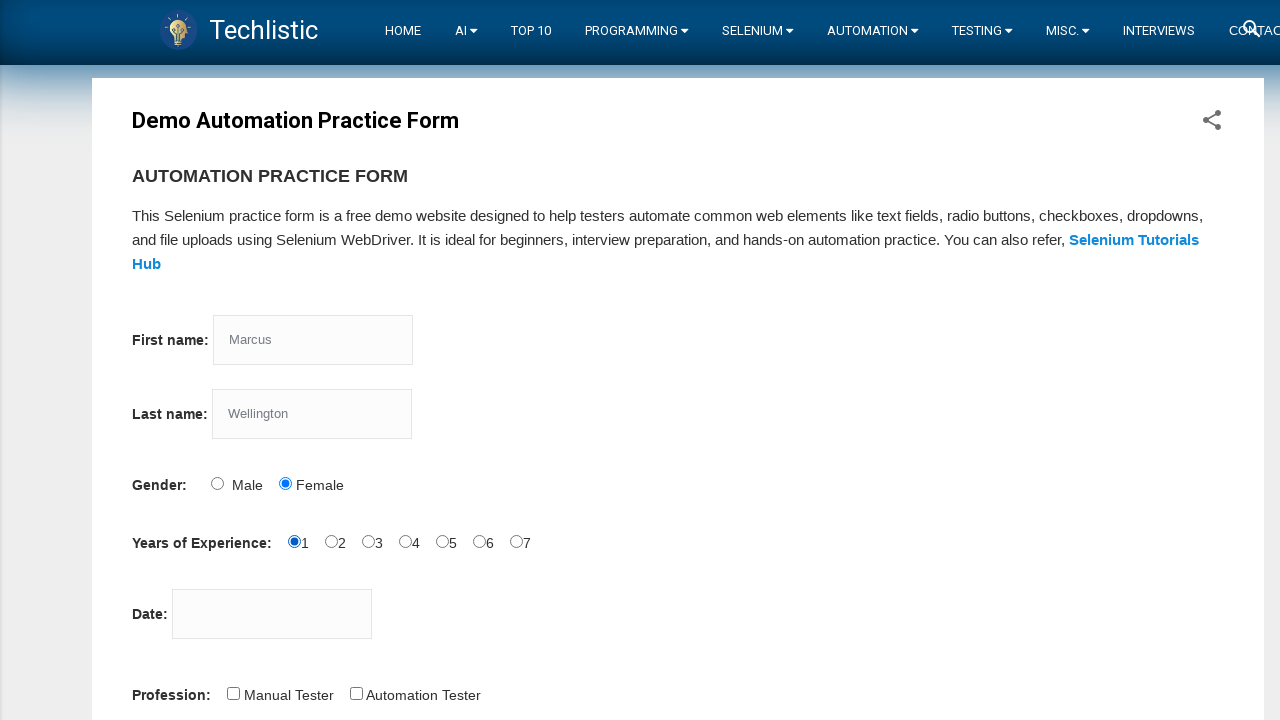

Filled date field with '15-03-2025' on input#datepicker
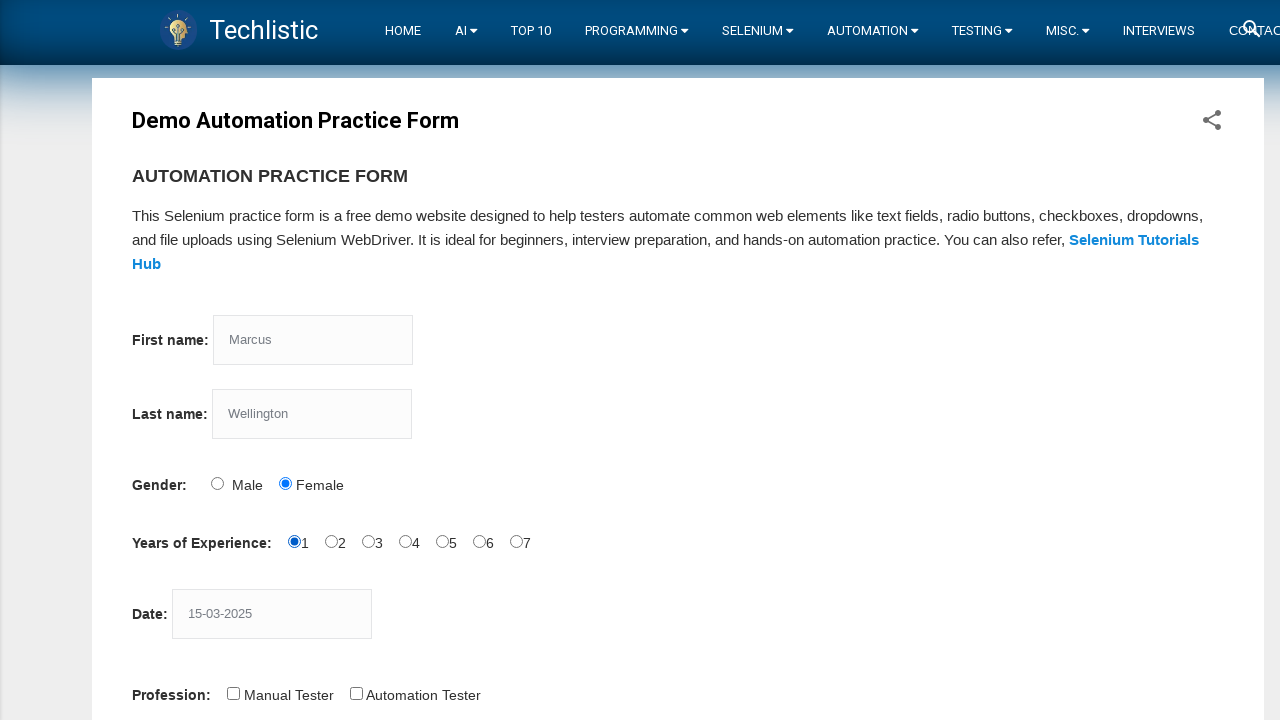

Selected Software Tester profession at (356, 693) on input#profession-1
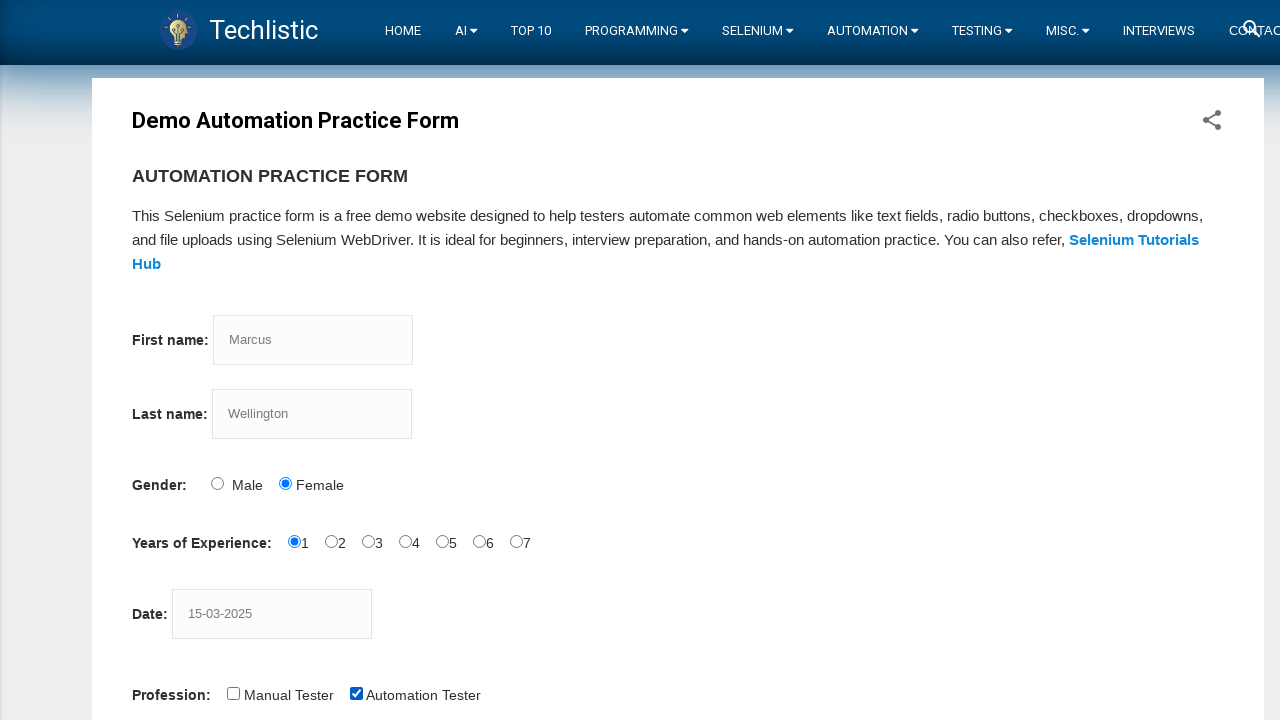

Selected Selenium IDE automation tool at (446, 360) on input#tool-2
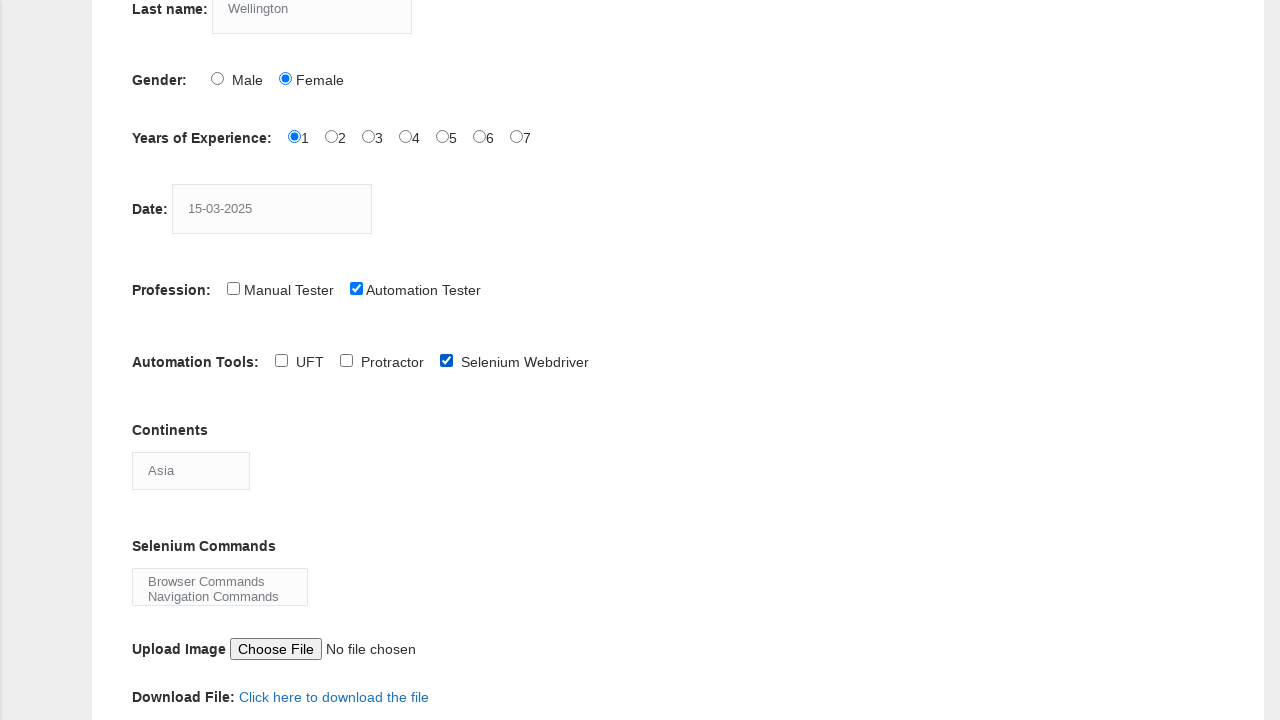

Clicked on continents dropdown at (191, 470) on select#continents
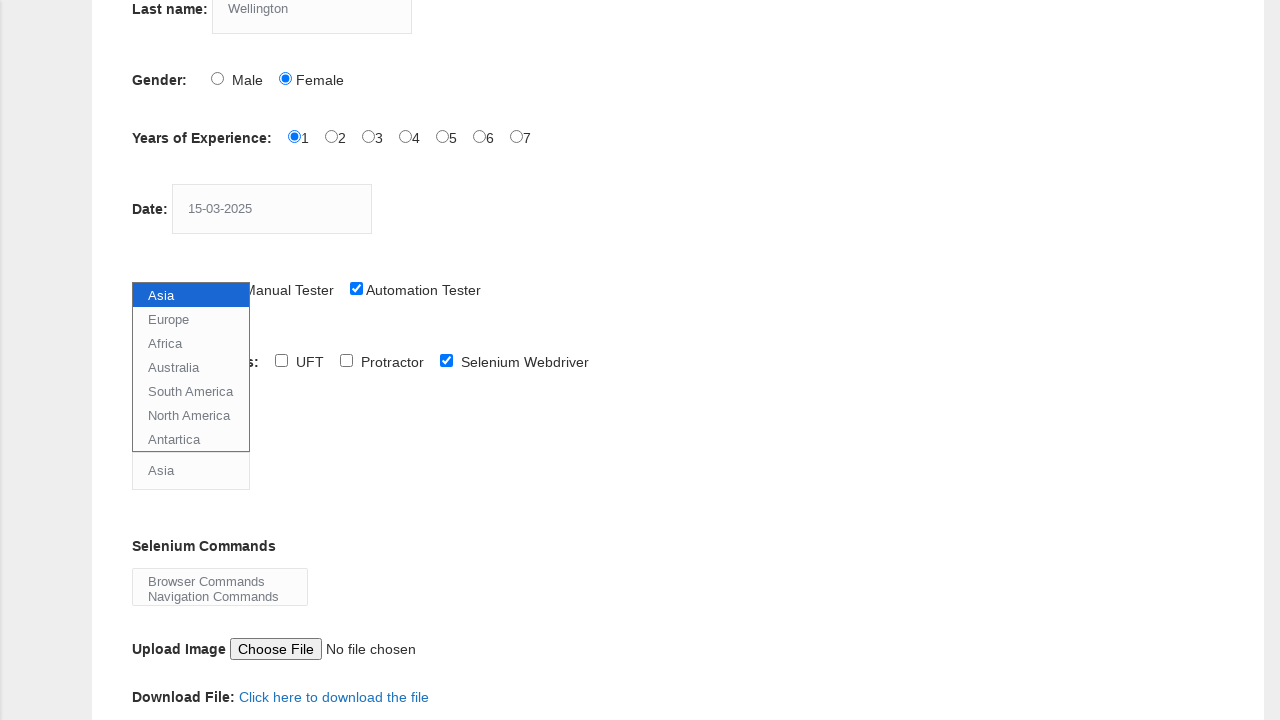

Selected Europe from continents dropdown on select#continents
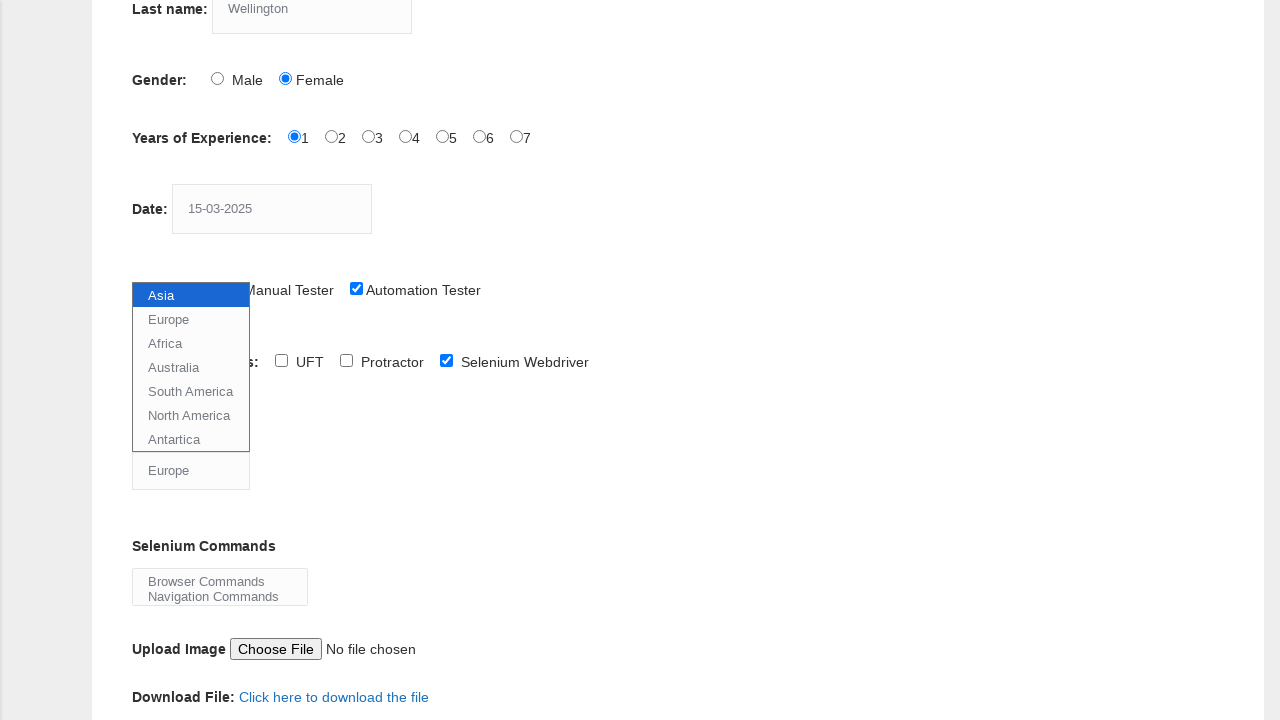

Clicked submit button to submit the form at (157, 360) on button#submit
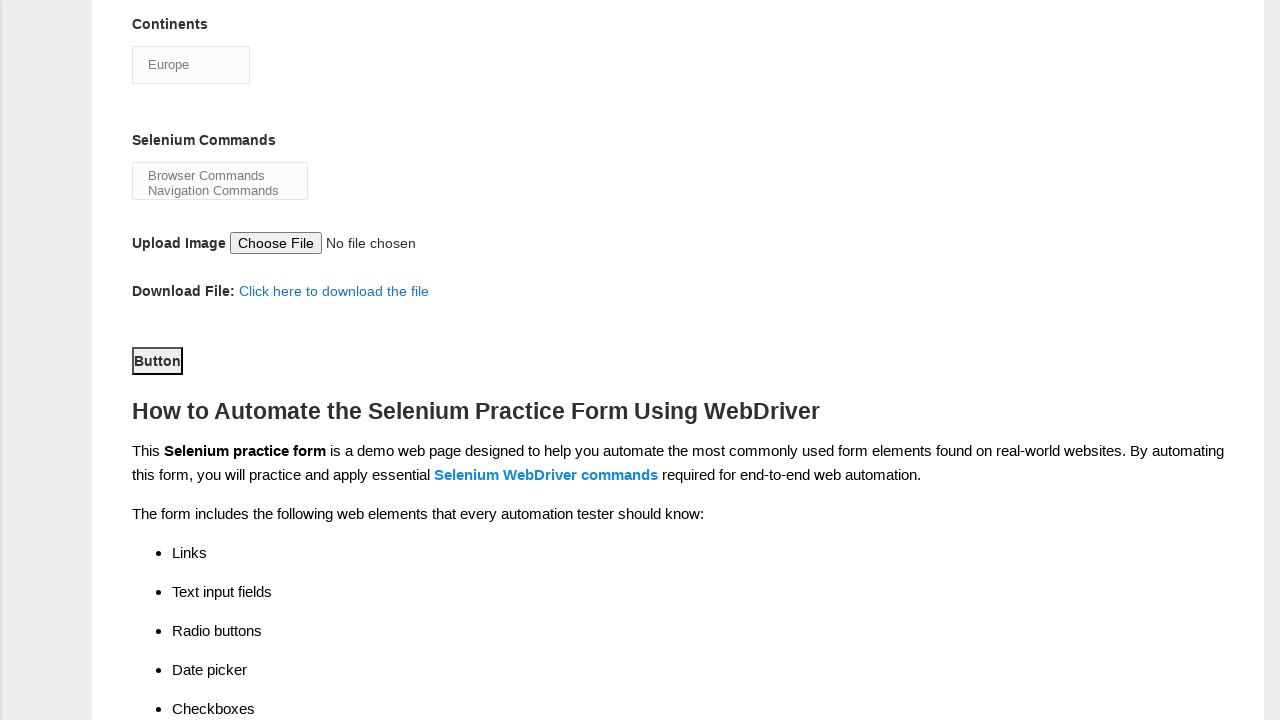

Waited for form submission to complete
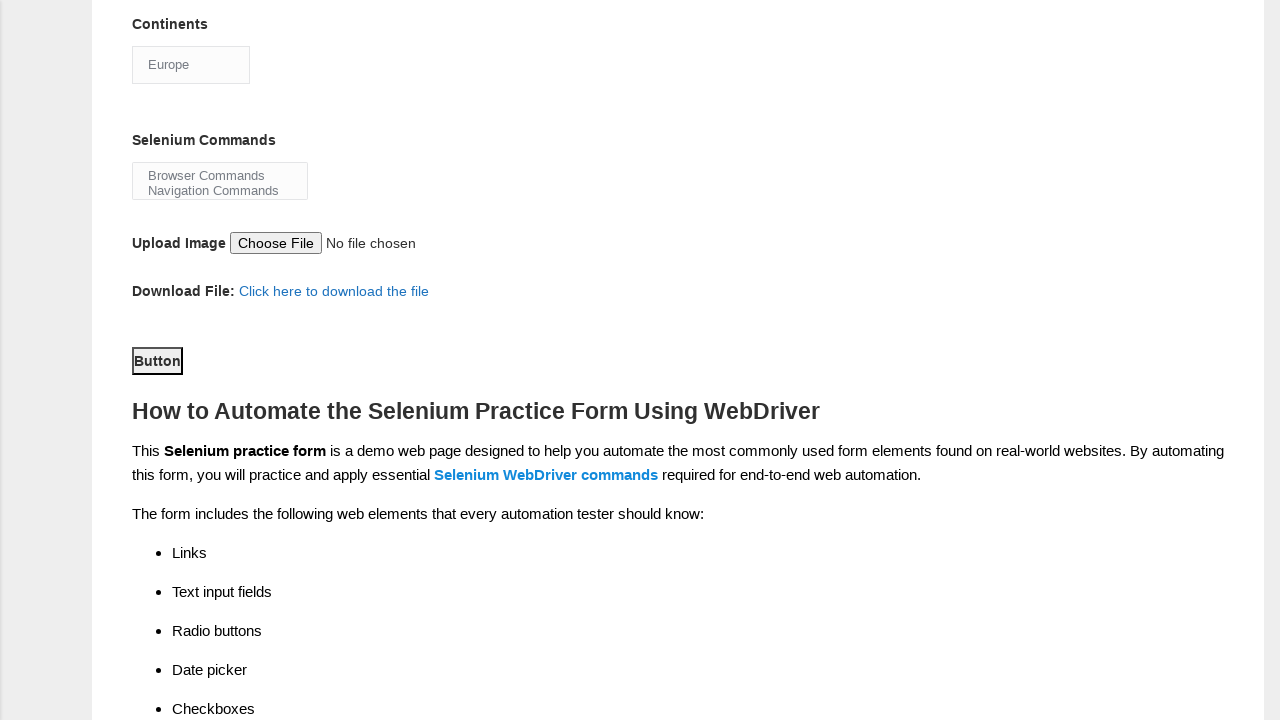

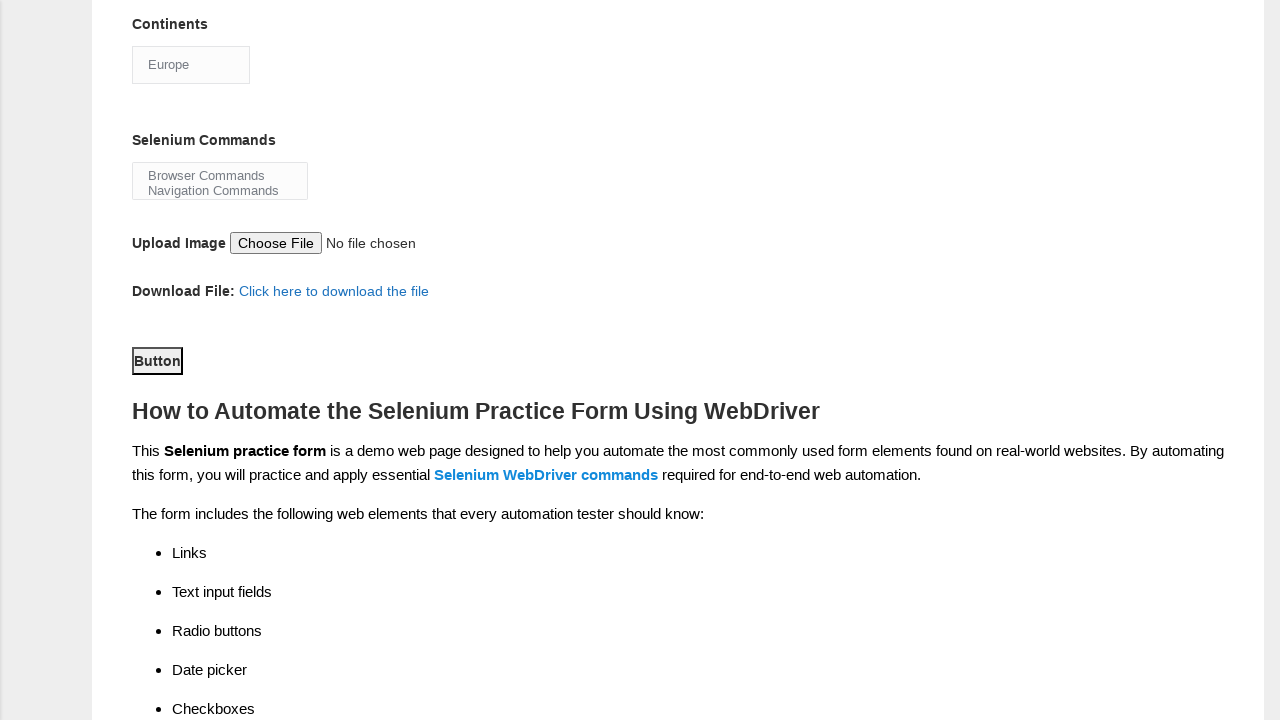